Navigates to the OrangeHRM demo site and verifies basic page properties like title, URL, and that the page source loads correctly.

Starting URL: https://opensource-demo.orangehrmlive.com

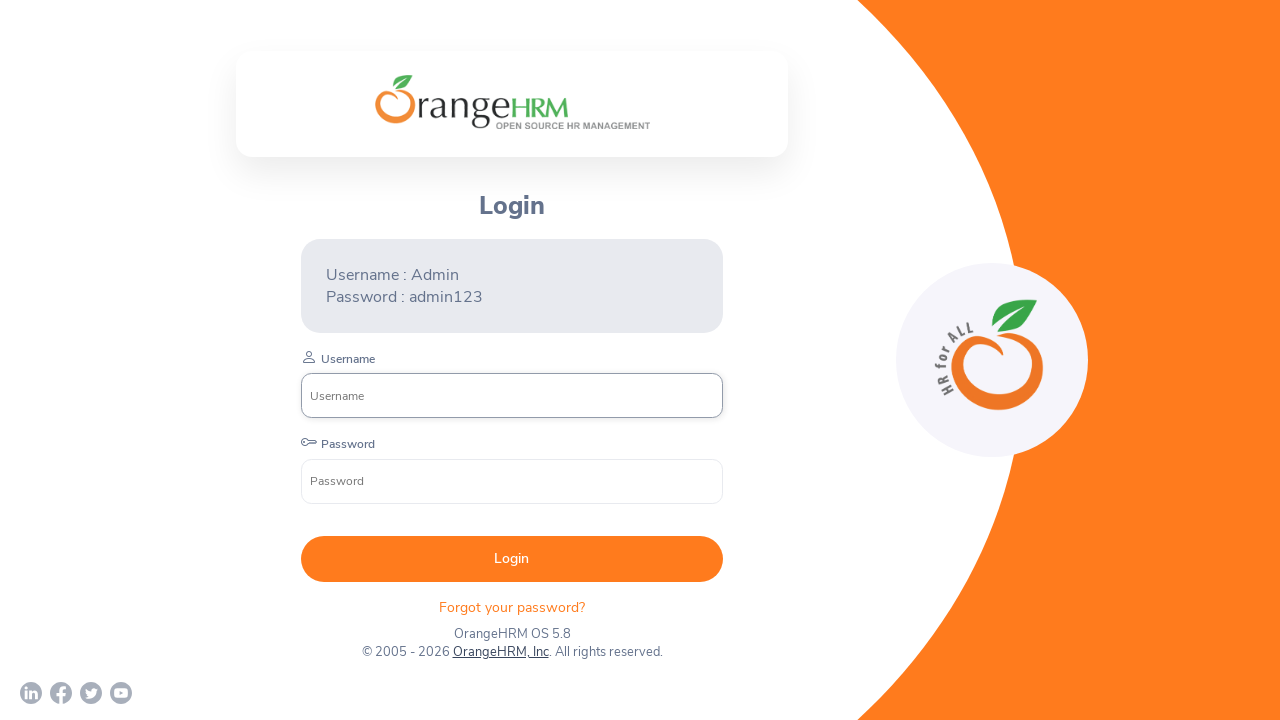

Waited for page to load (domcontentloaded)
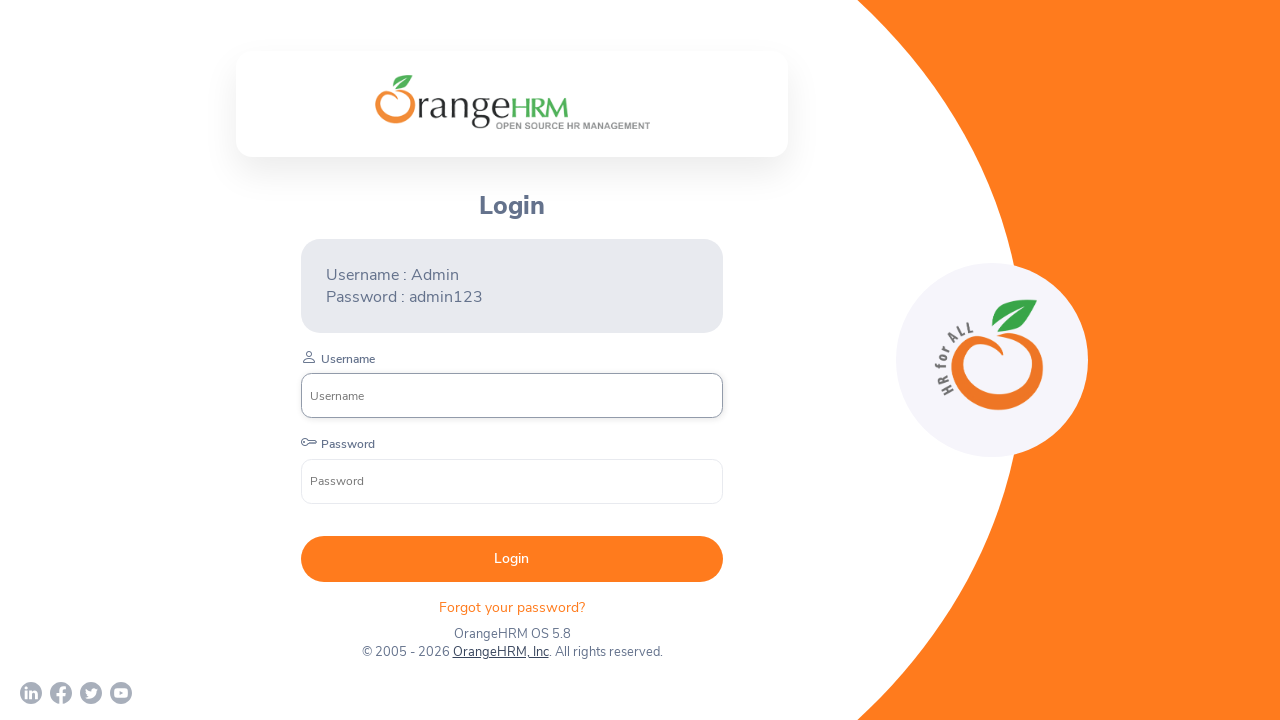

Retrieved page title: OrangeHRM
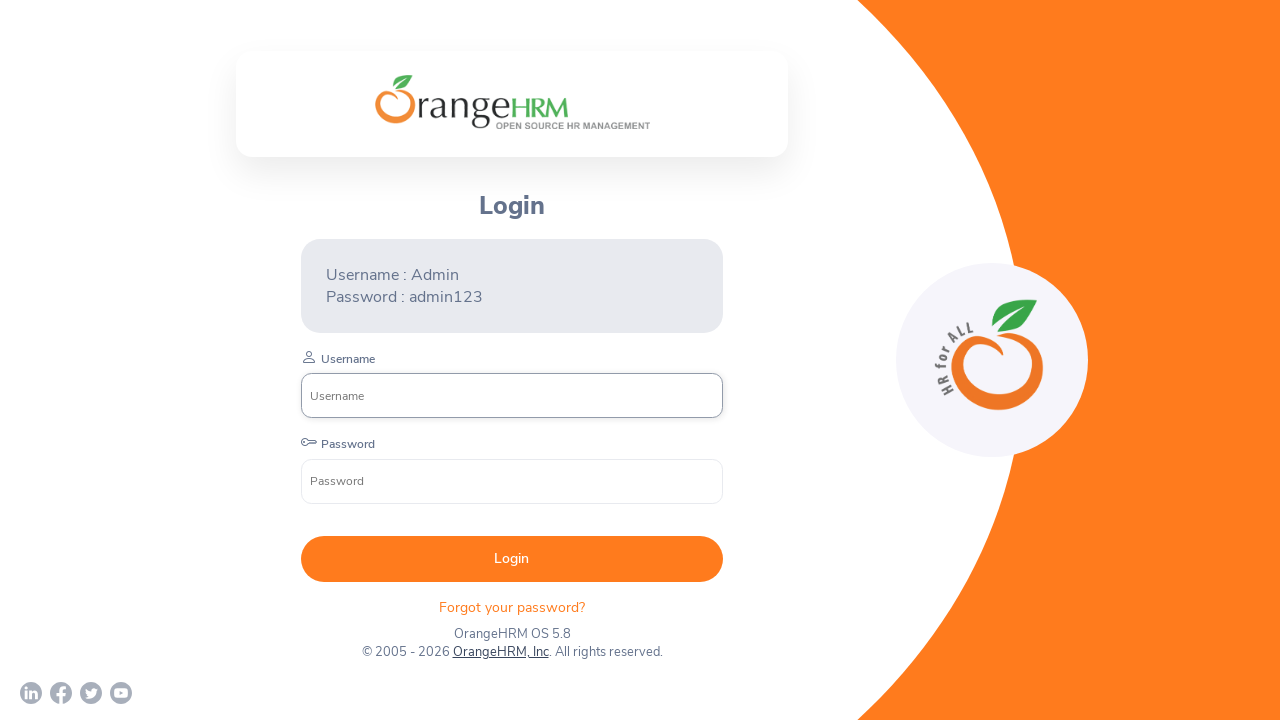

Verified page title contains 'OrangeHRM'
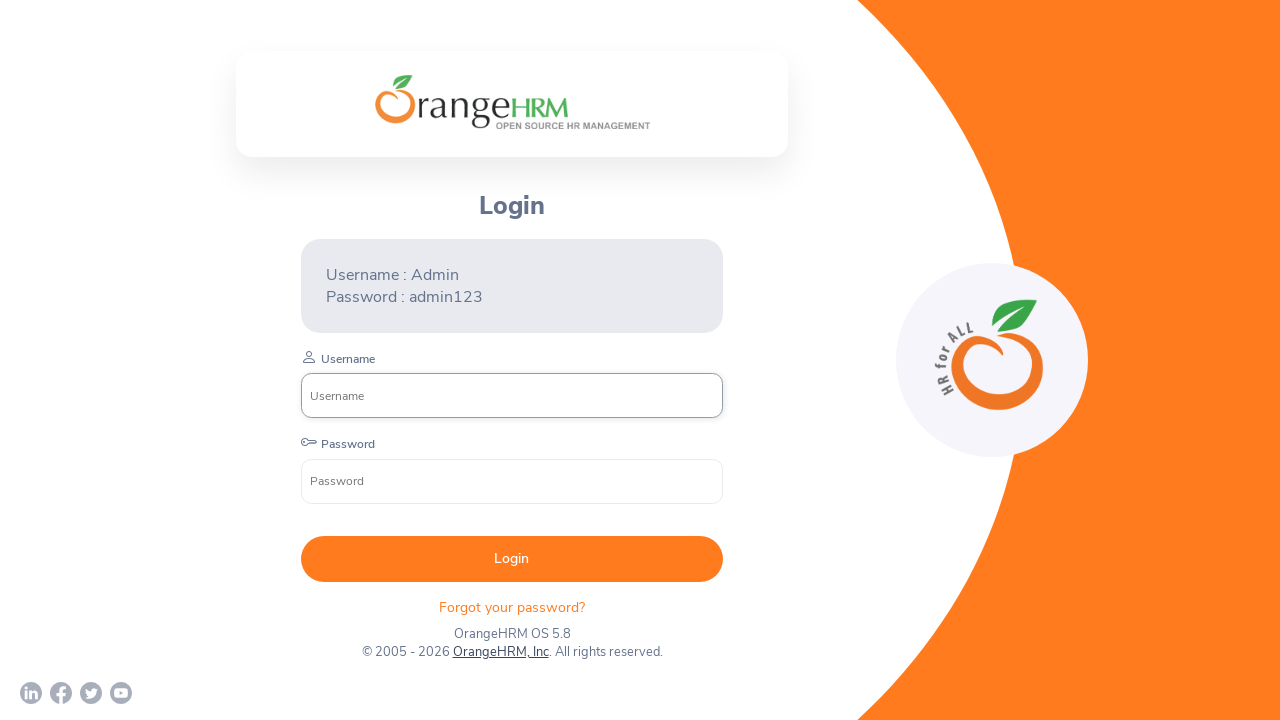

Retrieved current URL: https://opensource-demo.orangehrmlive.com/web/index.php/auth/login
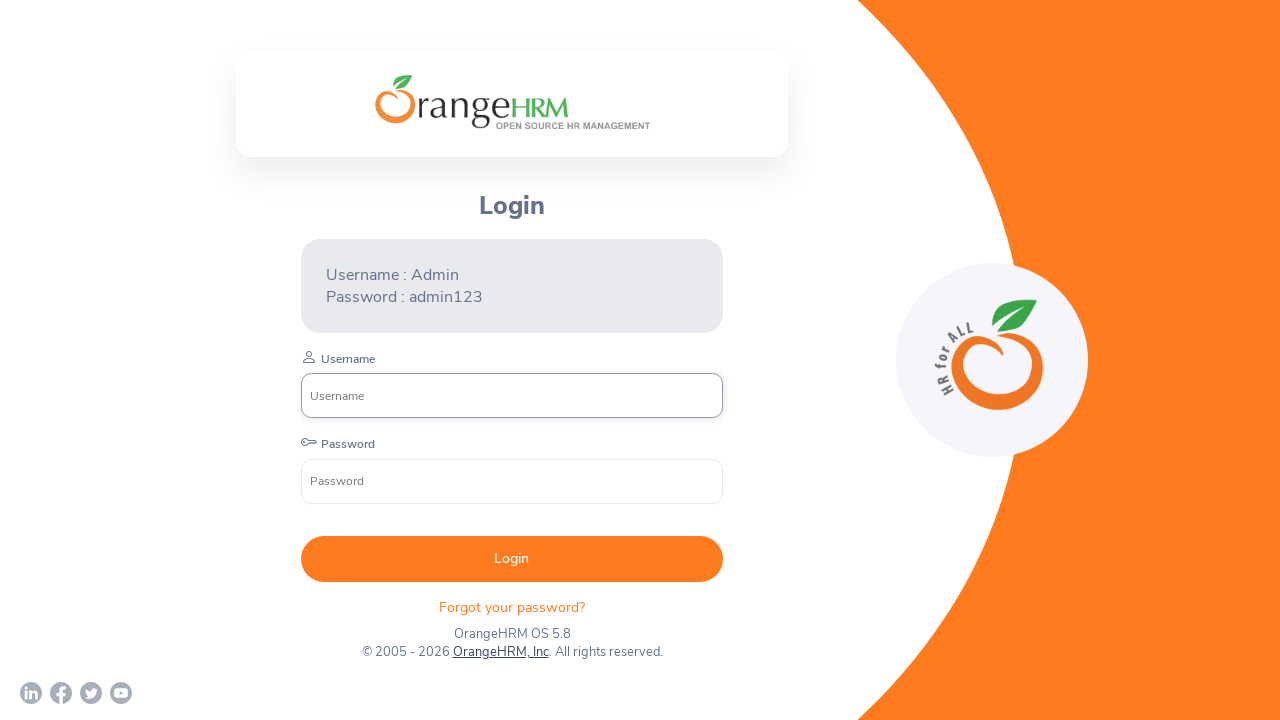

Verified URL contains 'orangehrmlive.com'
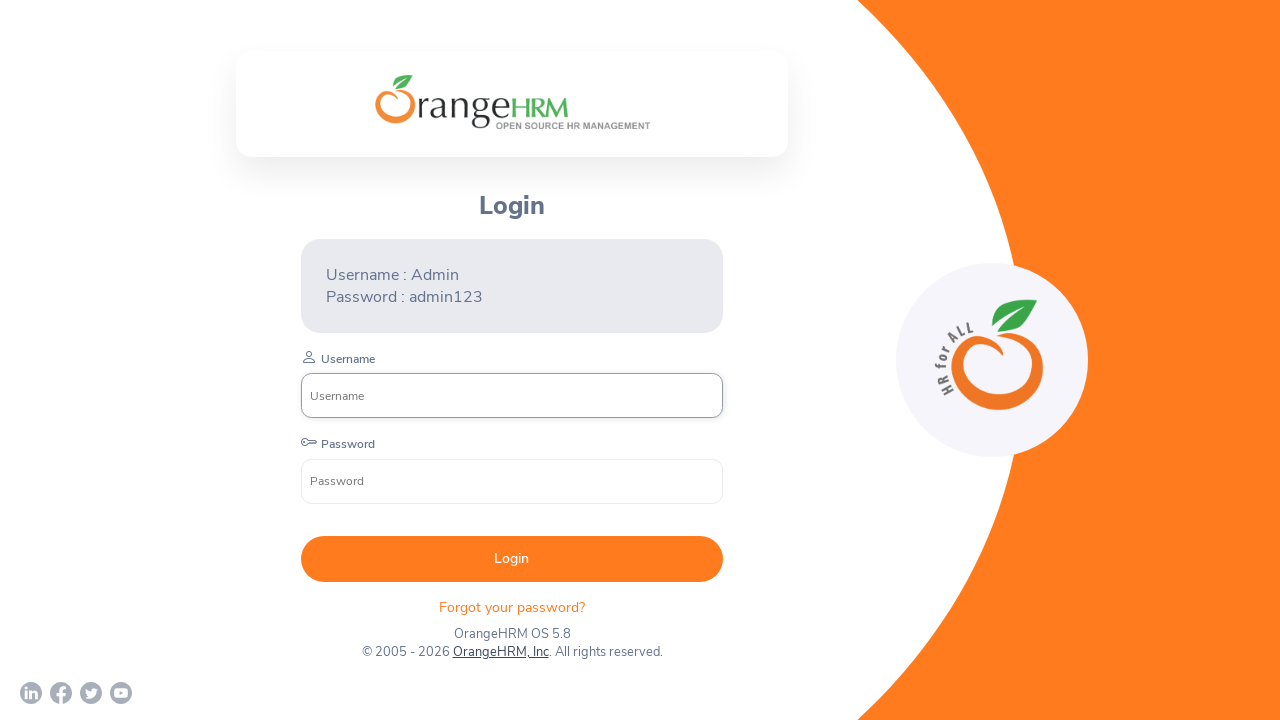

Retrieved page content (length: 15010 characters)
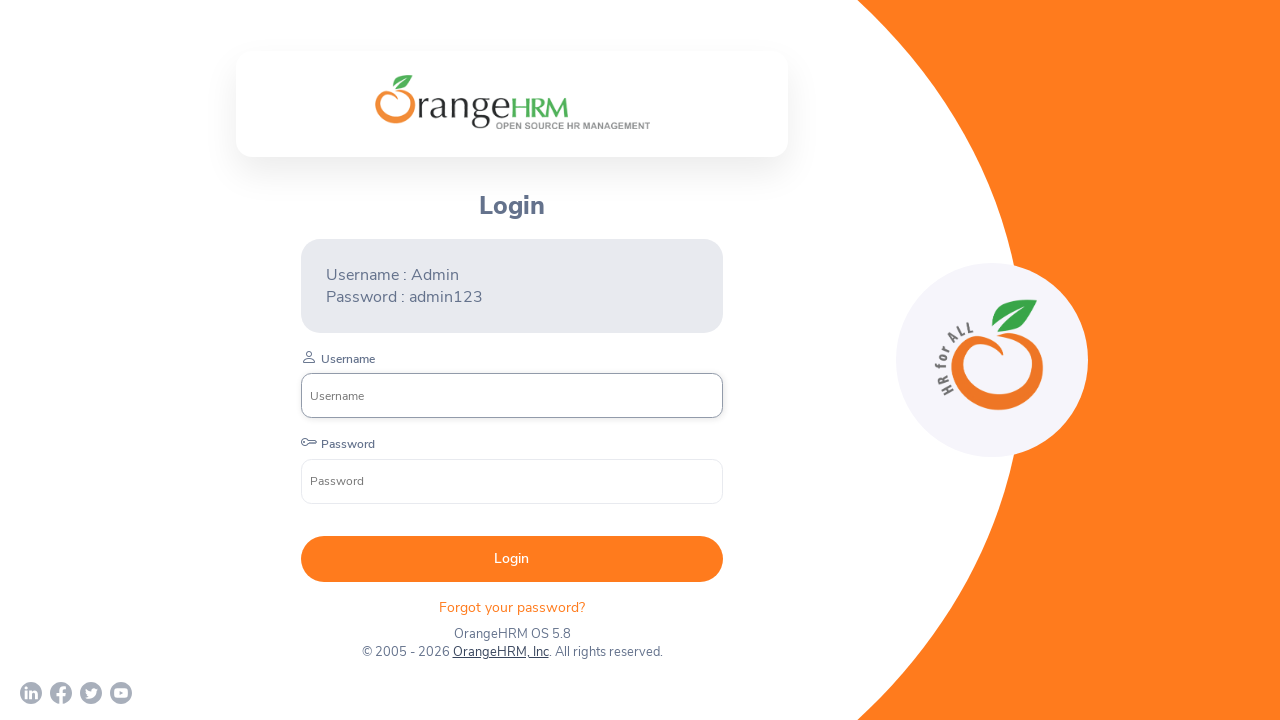

Verified page source is not empty
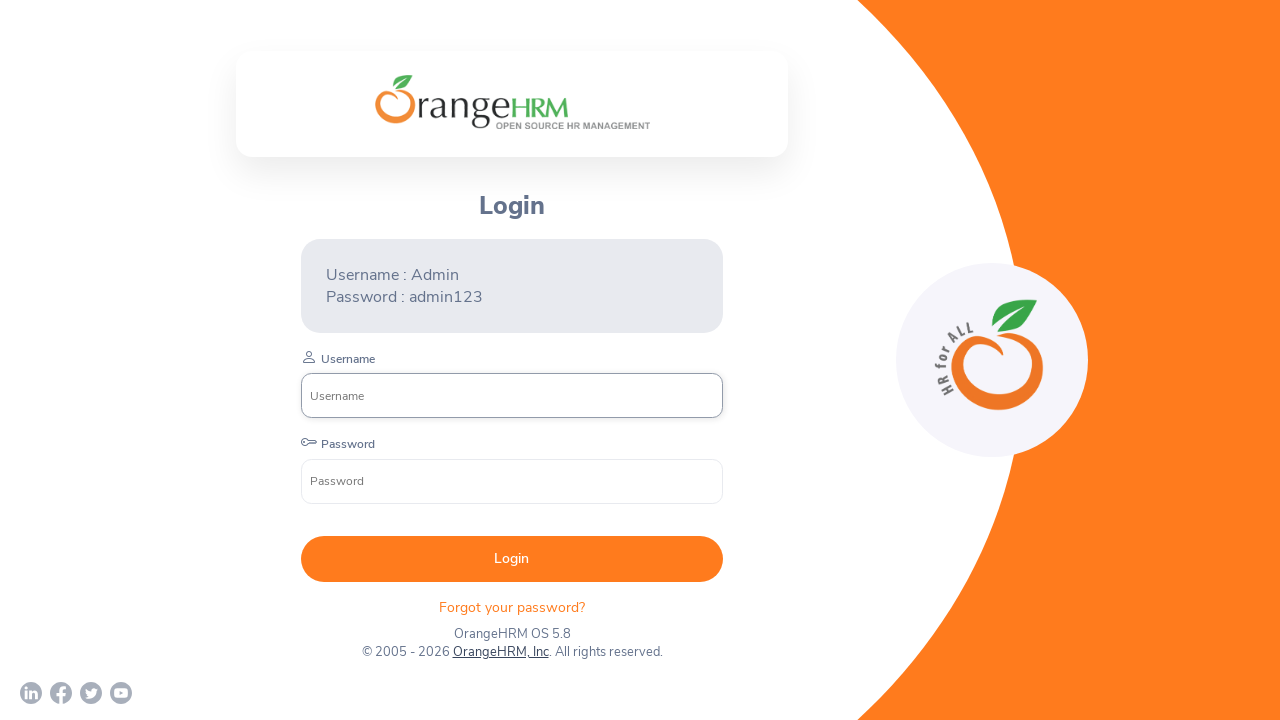

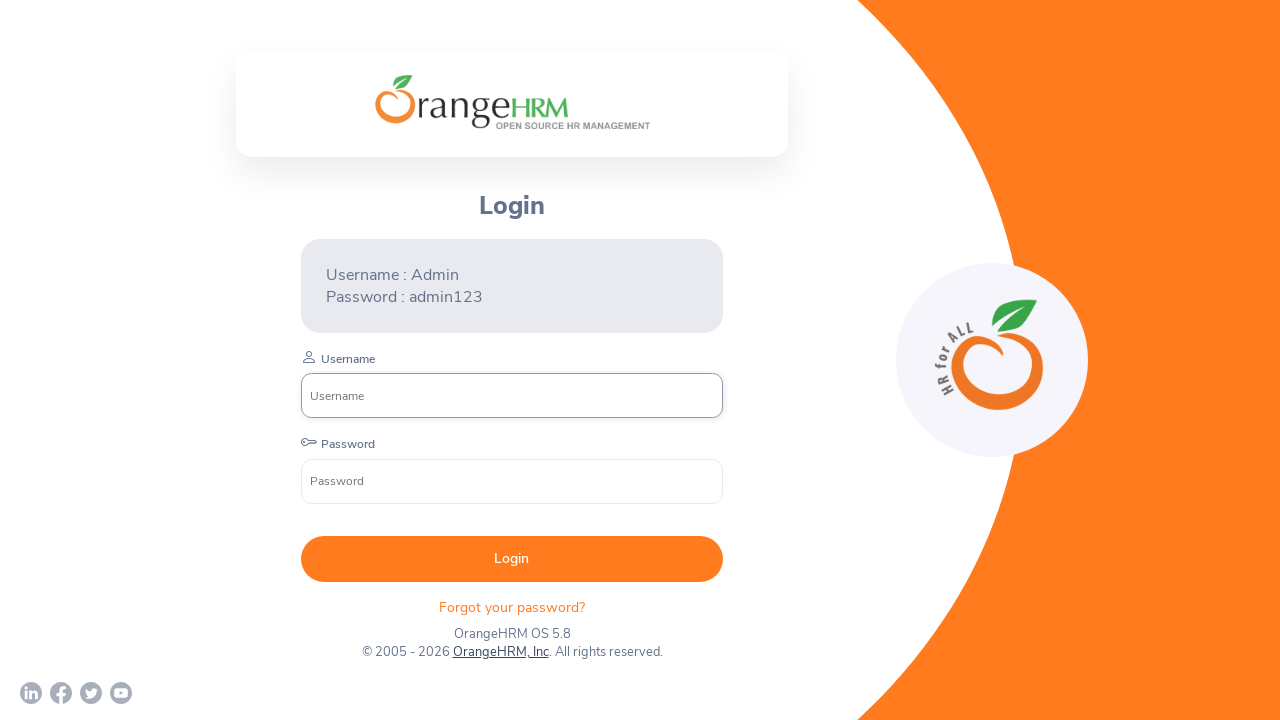